Tests double-click functionality by double-clicking a paragraph element inside an iframe and verifying the alert message

Starting URL: https://www.w3schools.com/jquery/tryit.asp?filename=tryjquery_event_dblclick

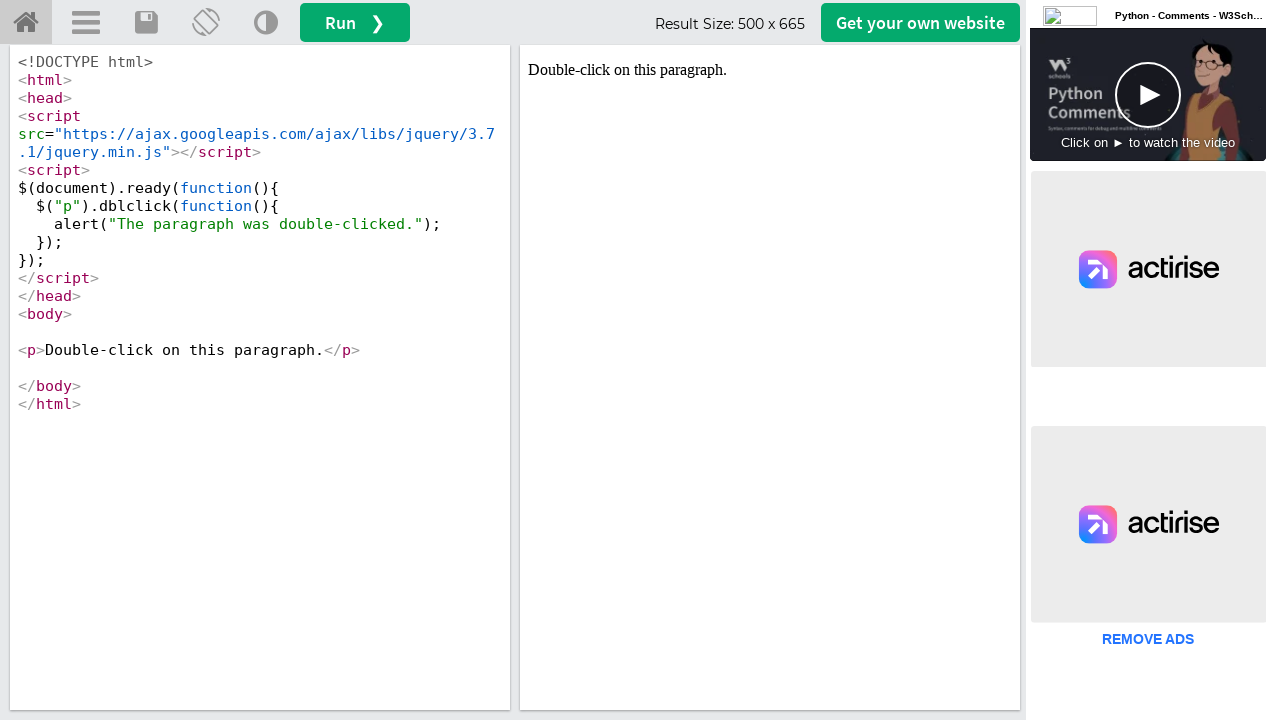

Waited for iframe#iframeResult to load
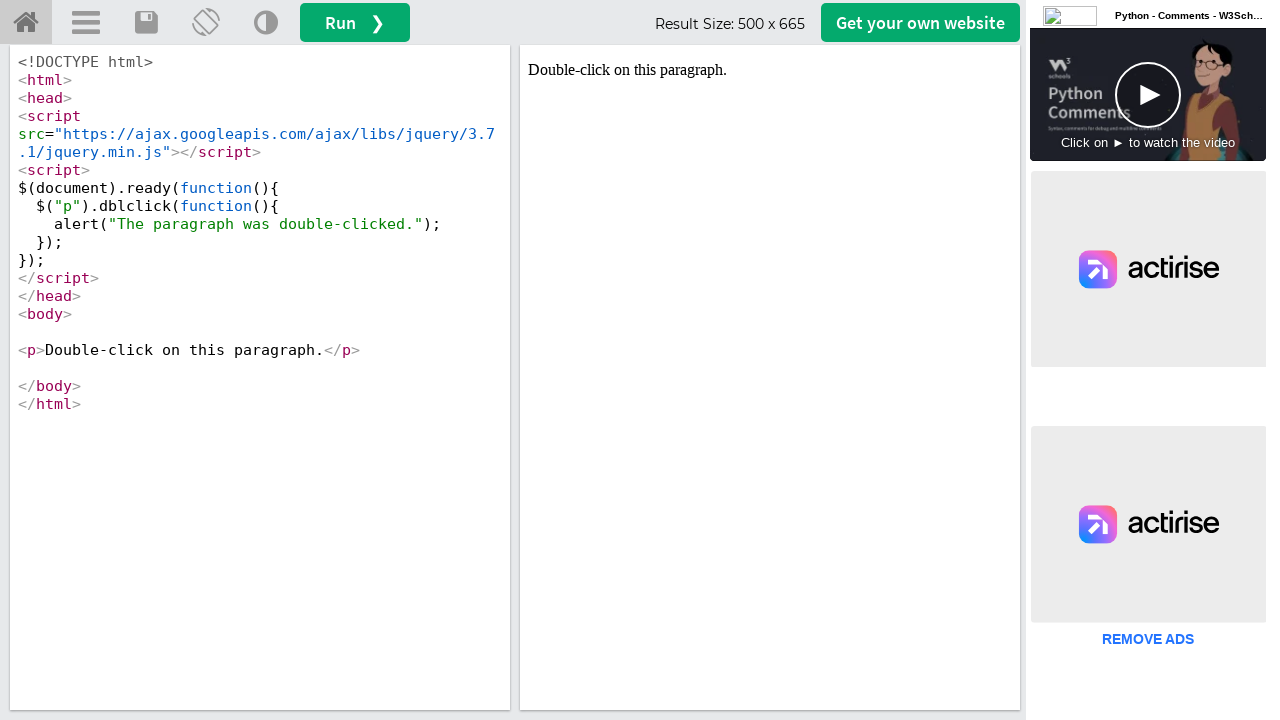

Located iframe#iframeResult frame
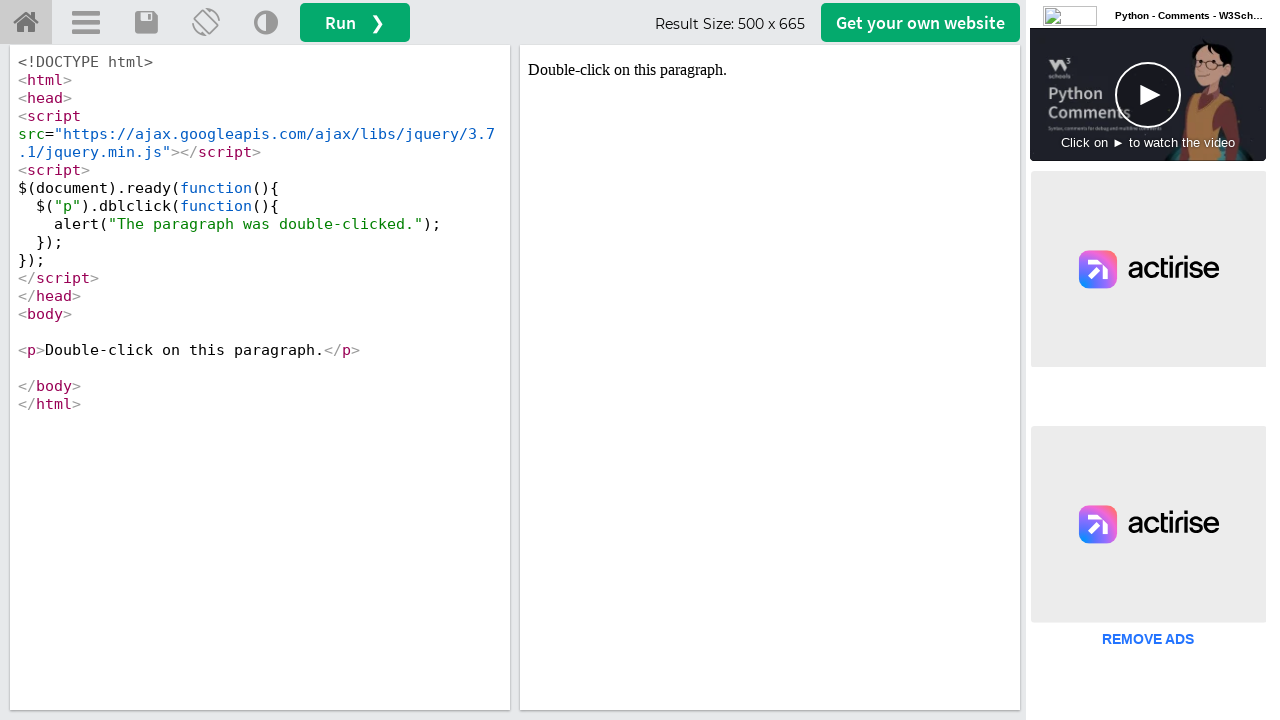

Located paragraph element with text 'Double-click on this paragraph'
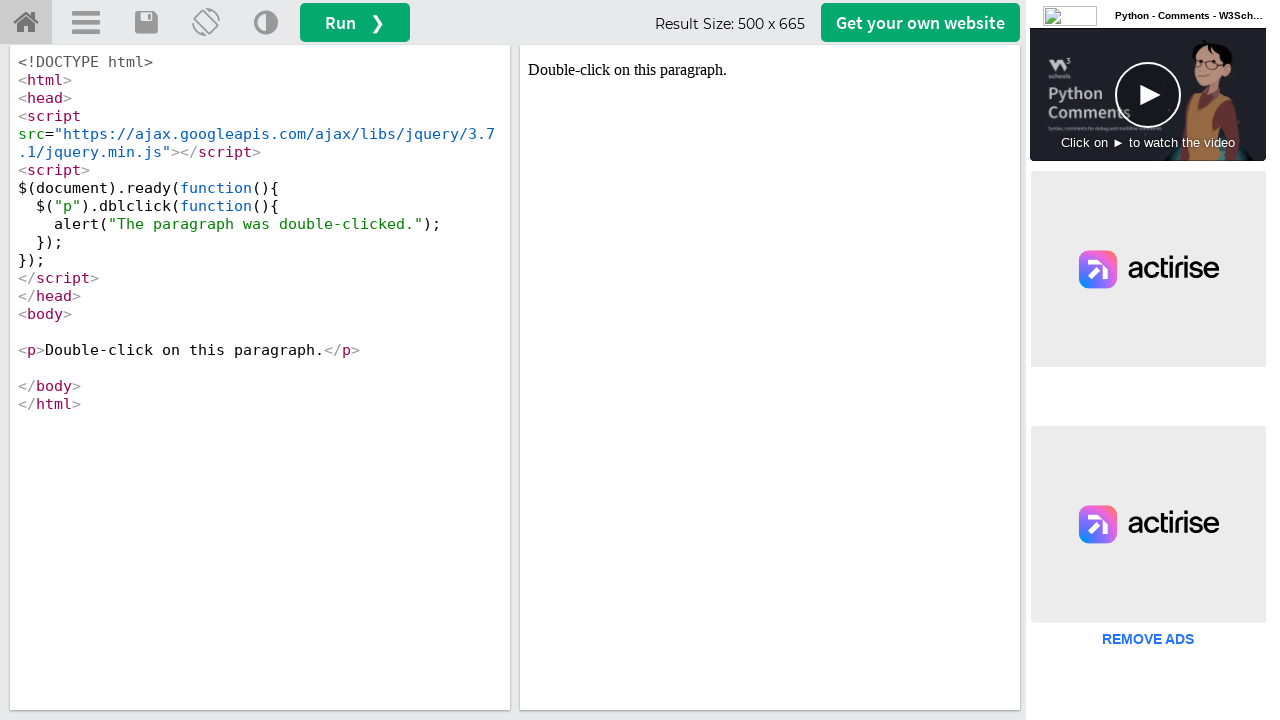

Double-clicked on the paragraph element at (770, 70) on iframe#iframeResult >> internal:control=enter-frame >> xpath=//p[contains(text()
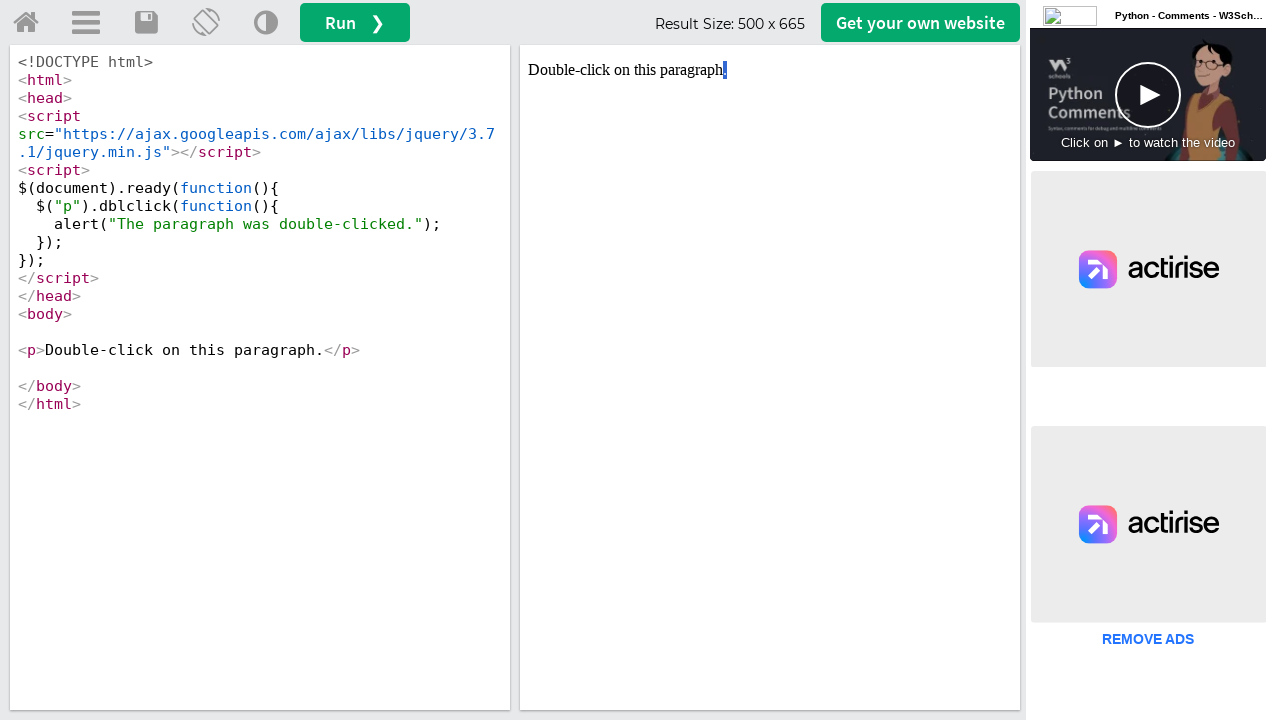

Set up dialog handler to accept alerts
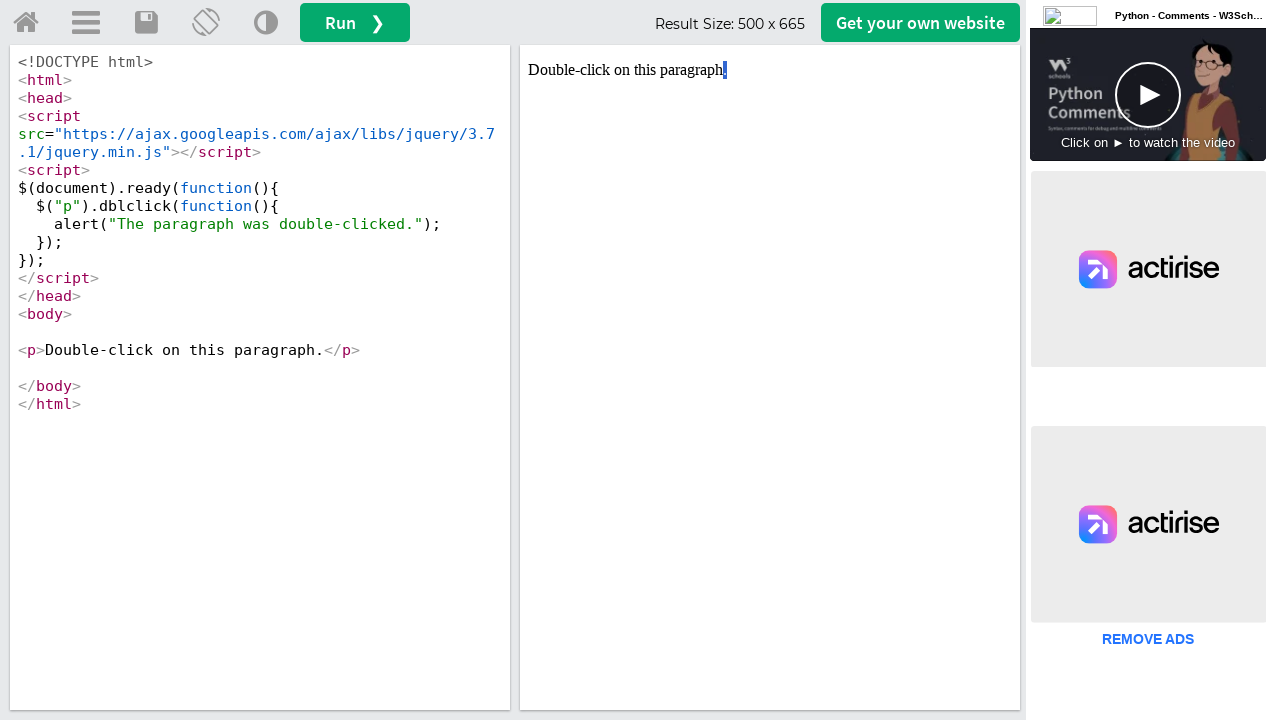

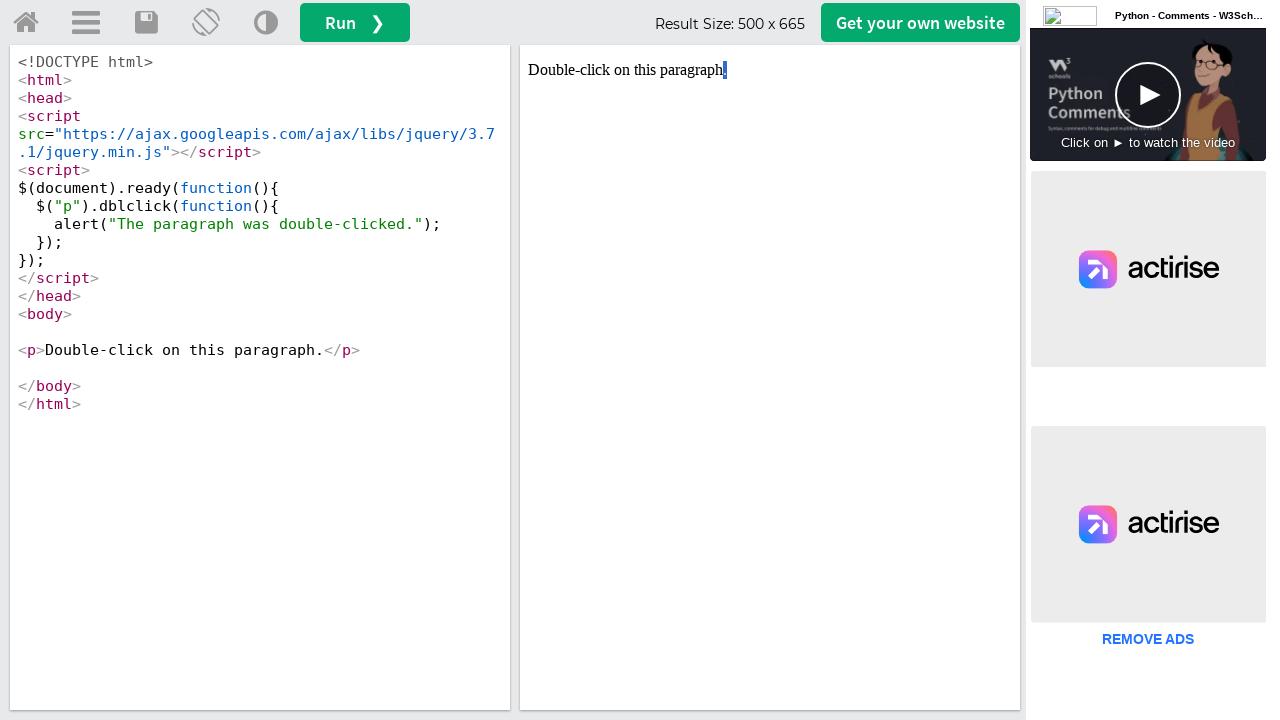